Tests dropdown list selection by selecting different options using various methods (by text, value, and index)

Starting URL: https://demoqa.com/select-menu

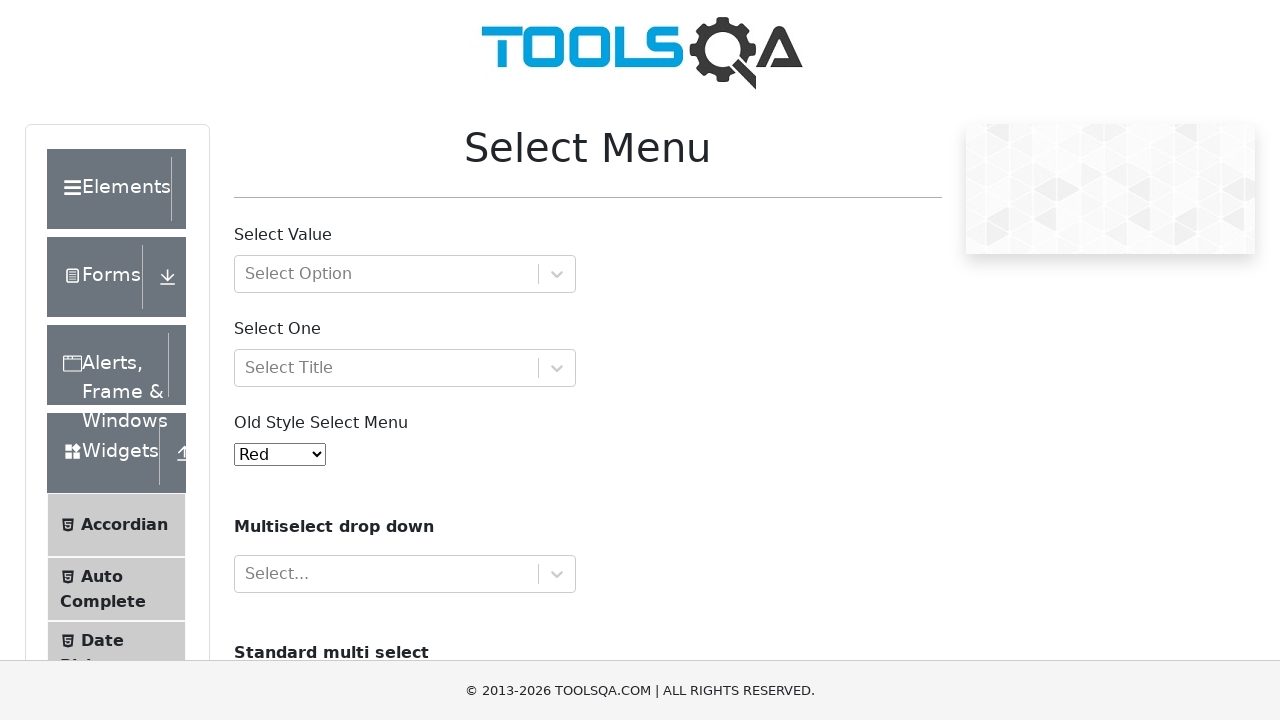

Selected 'Blue' option by visible text from dropdown list on select#oldSelectMenu
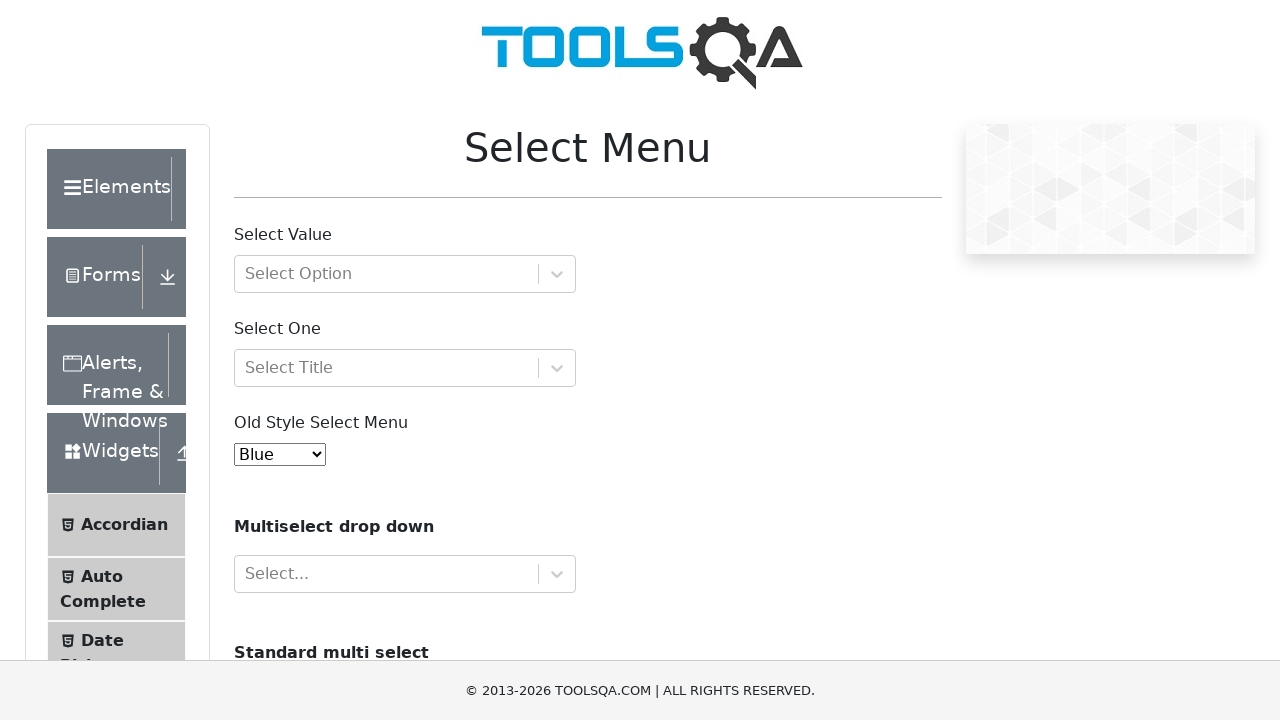

Selected 'Red' option by value from dropdown list on select#oldSelectMenu
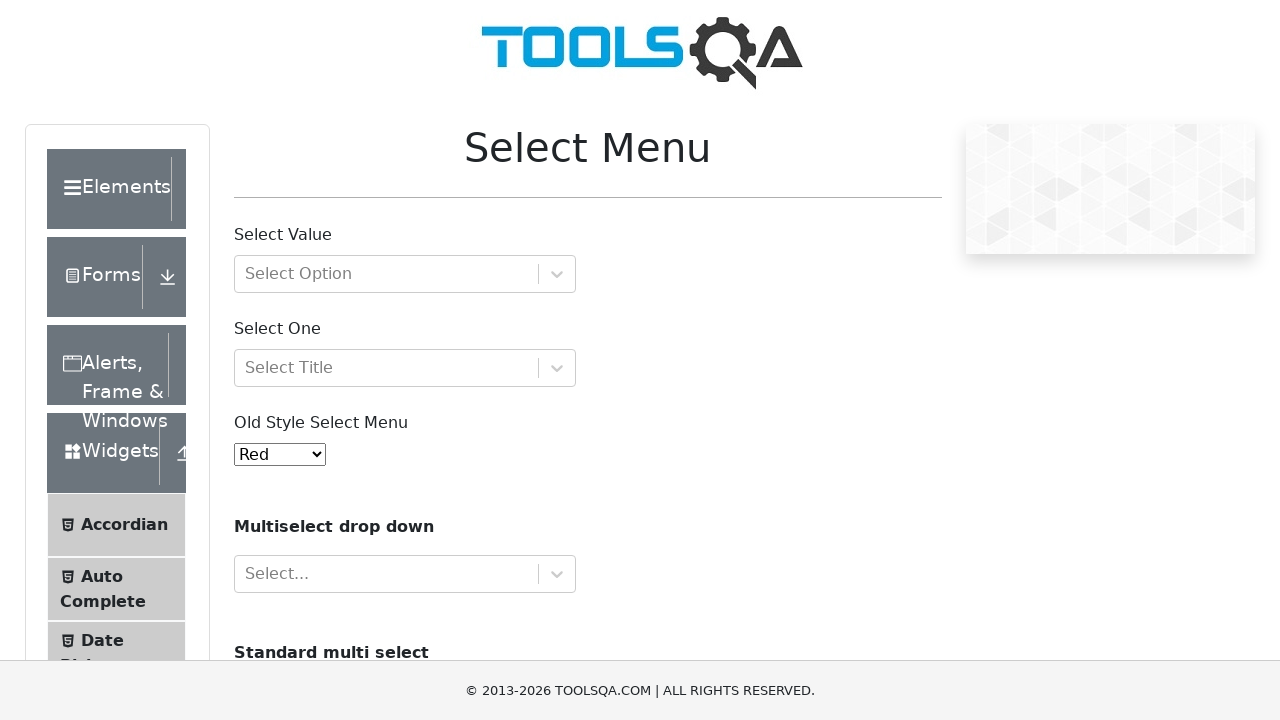

Selected option at index 4 (Green) from dropdown list on select#oldSelectMenu
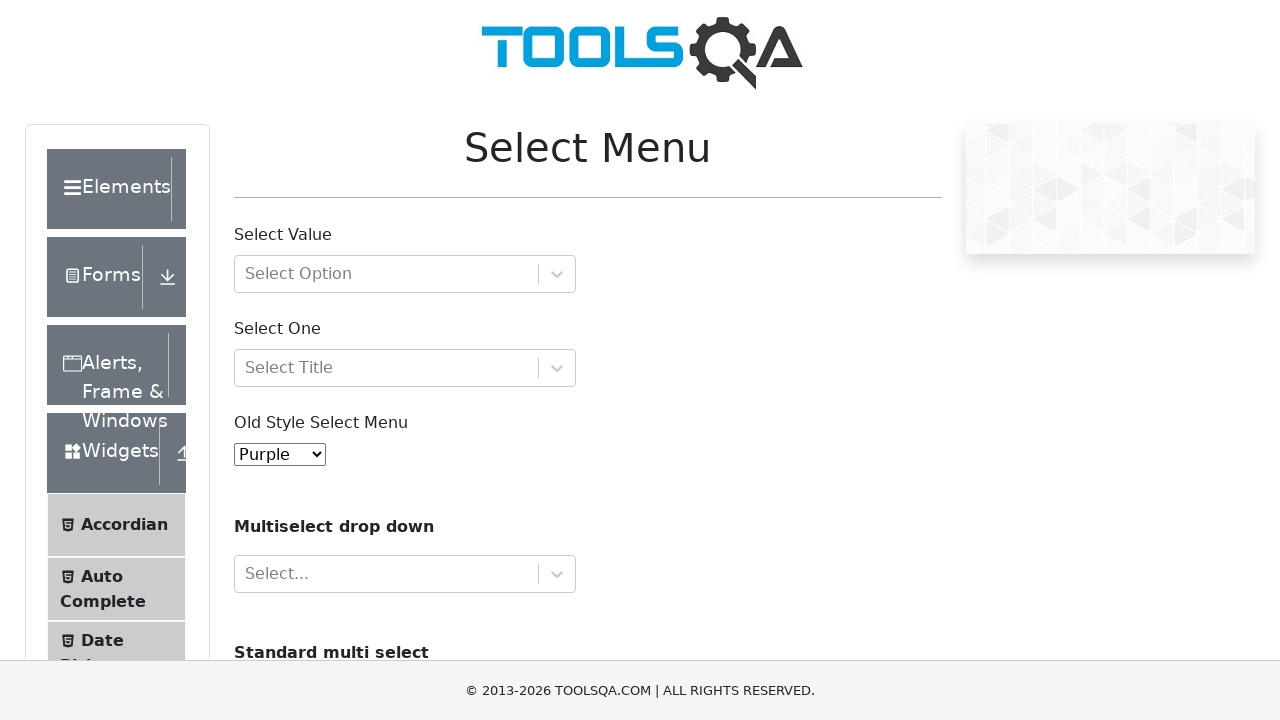

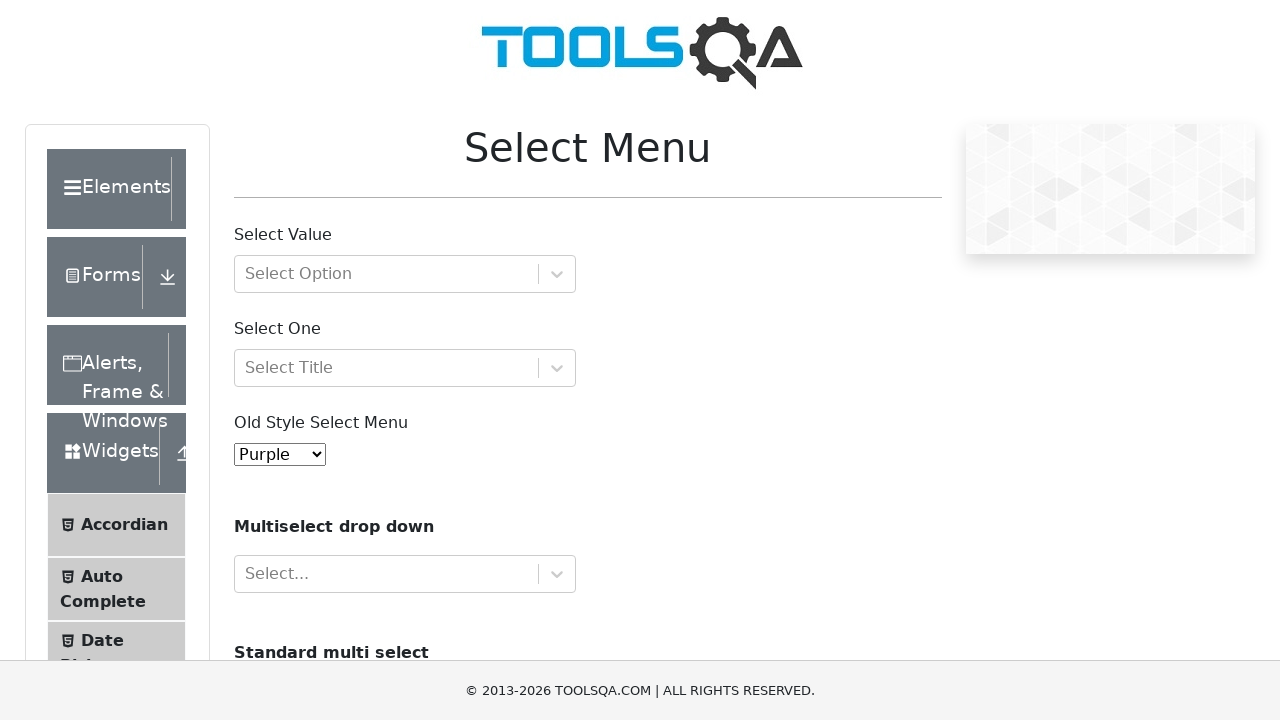